Tests browser navigation functionality by navigating to multiple URLs and using browser back, forward, and refresh controls

Starting URL: https://www.dailyobjects.com/

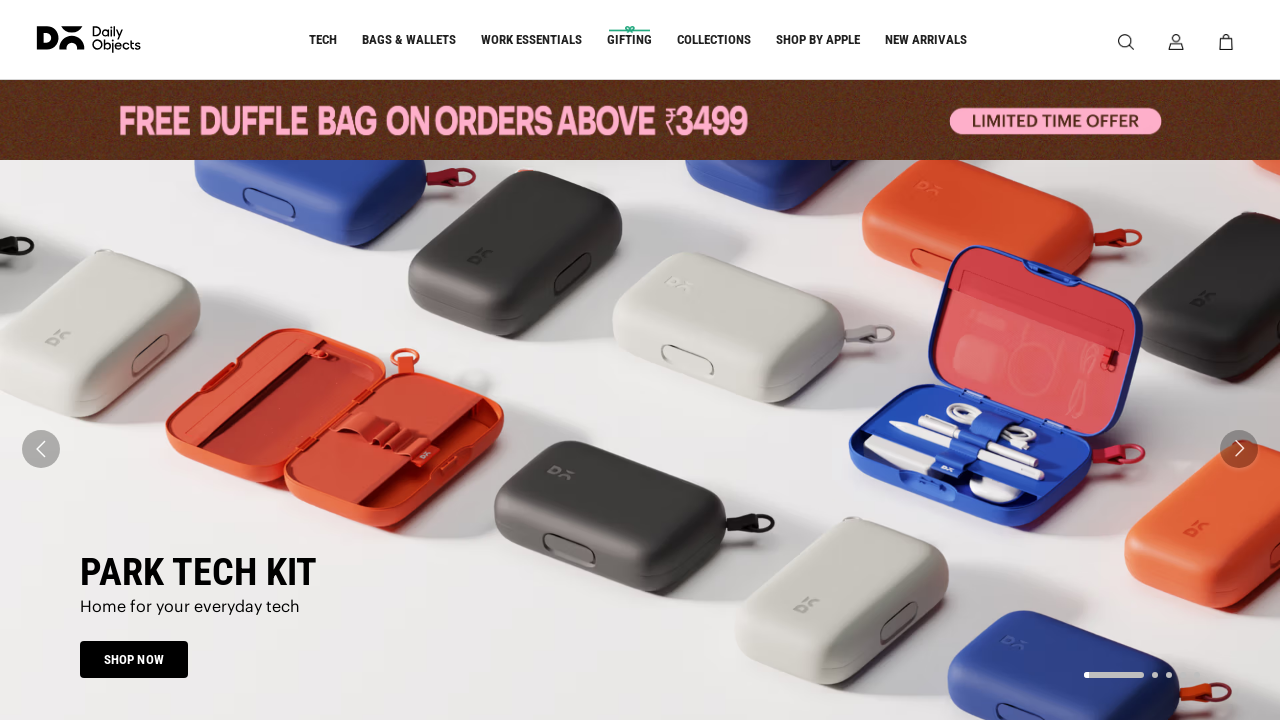

Navigated to Flipkart
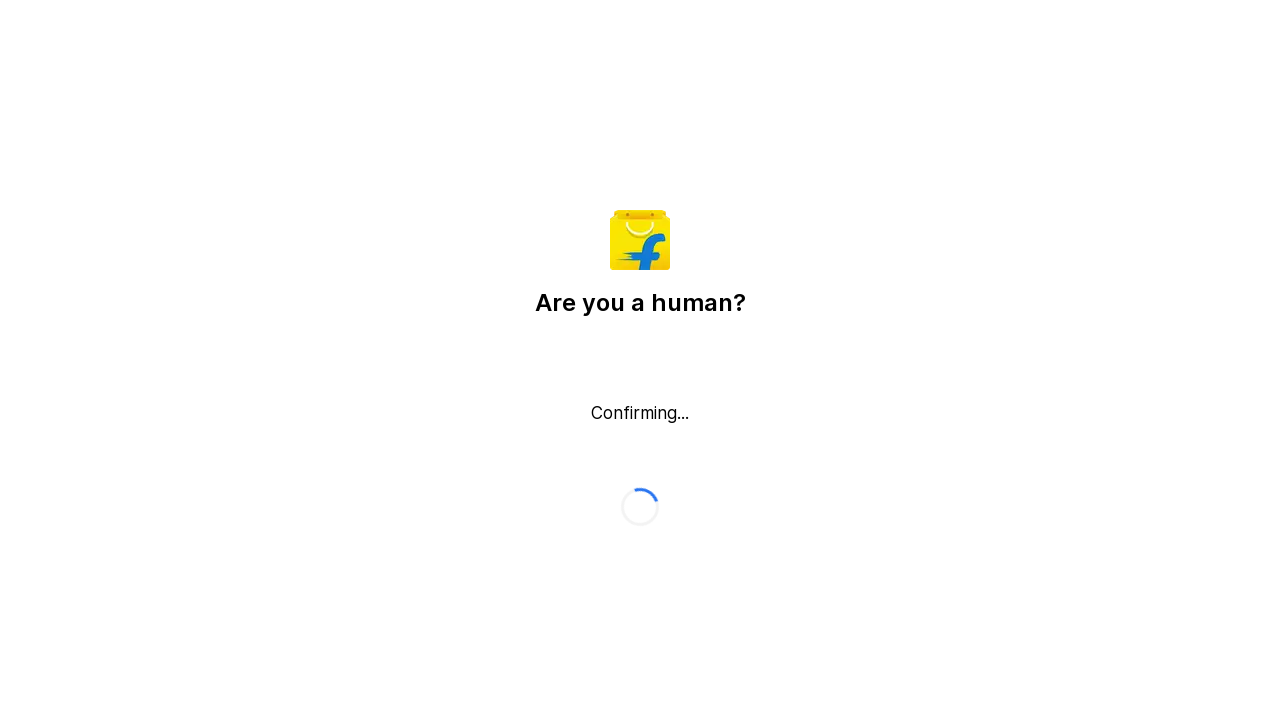

Navigated back to Daily Objects
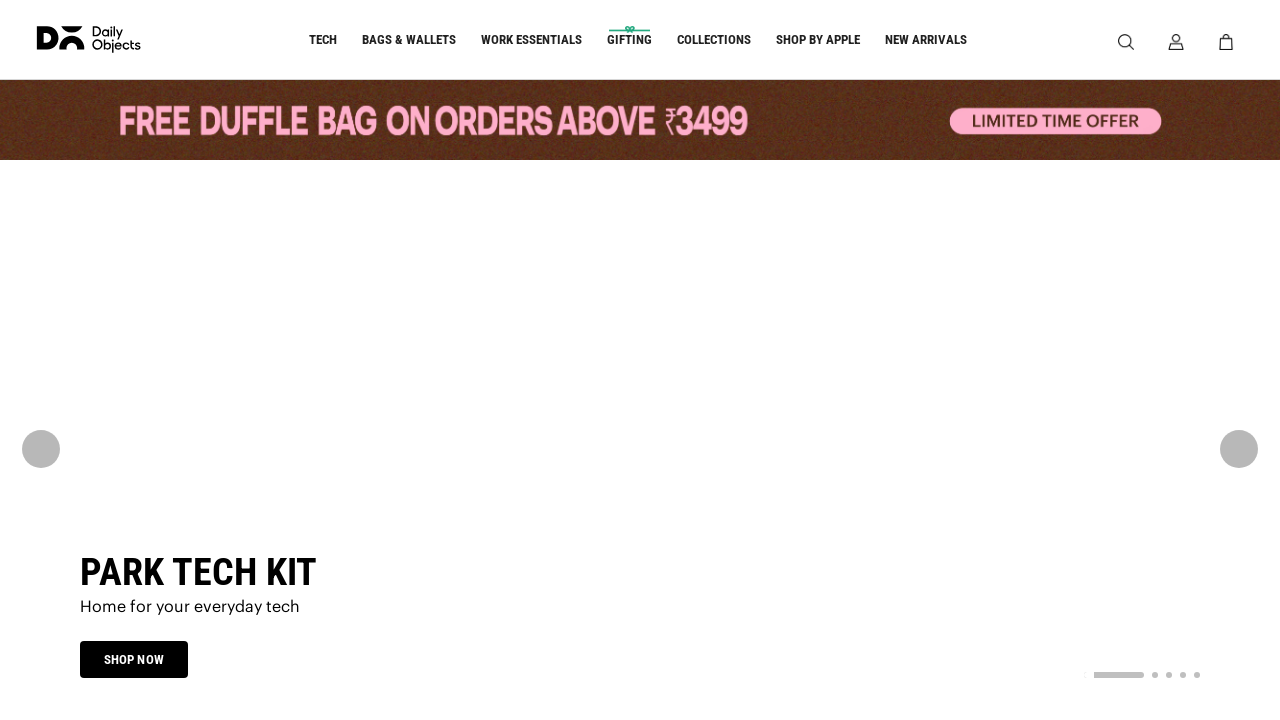

Navigated forward to Flipkart
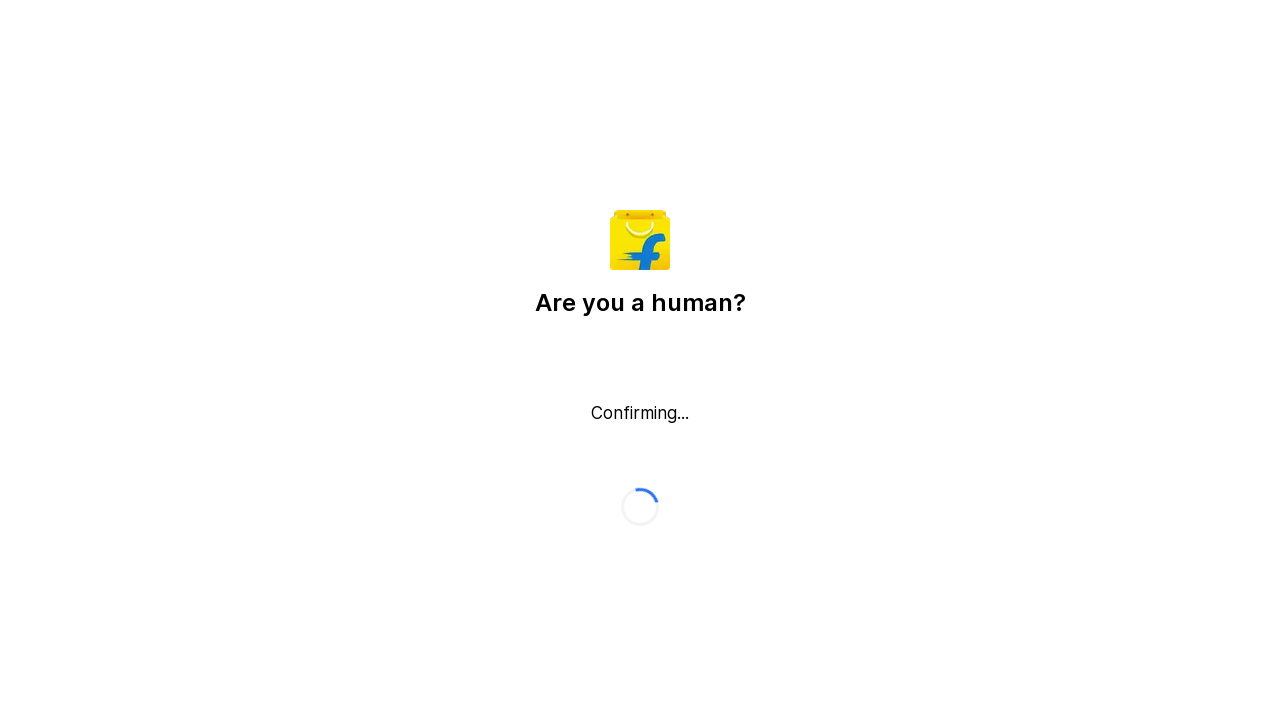

Navigated back to Daily Objects again
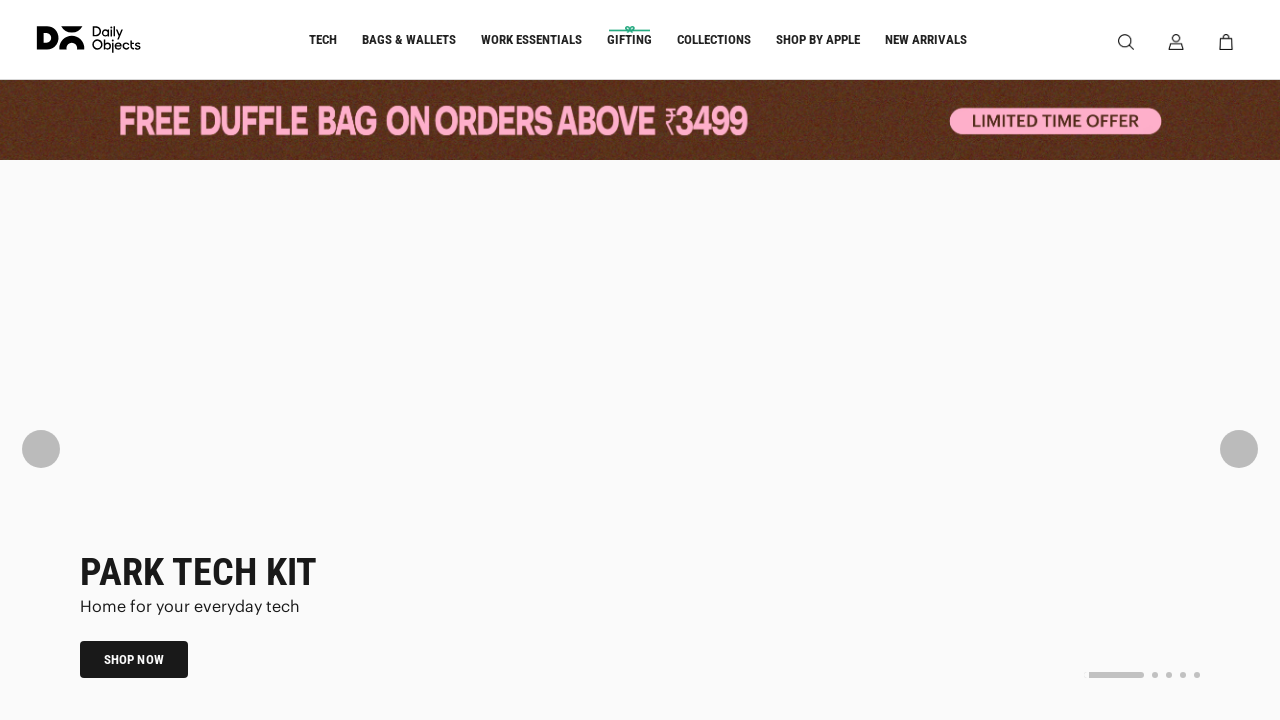

Refreshed the Daily Objects page
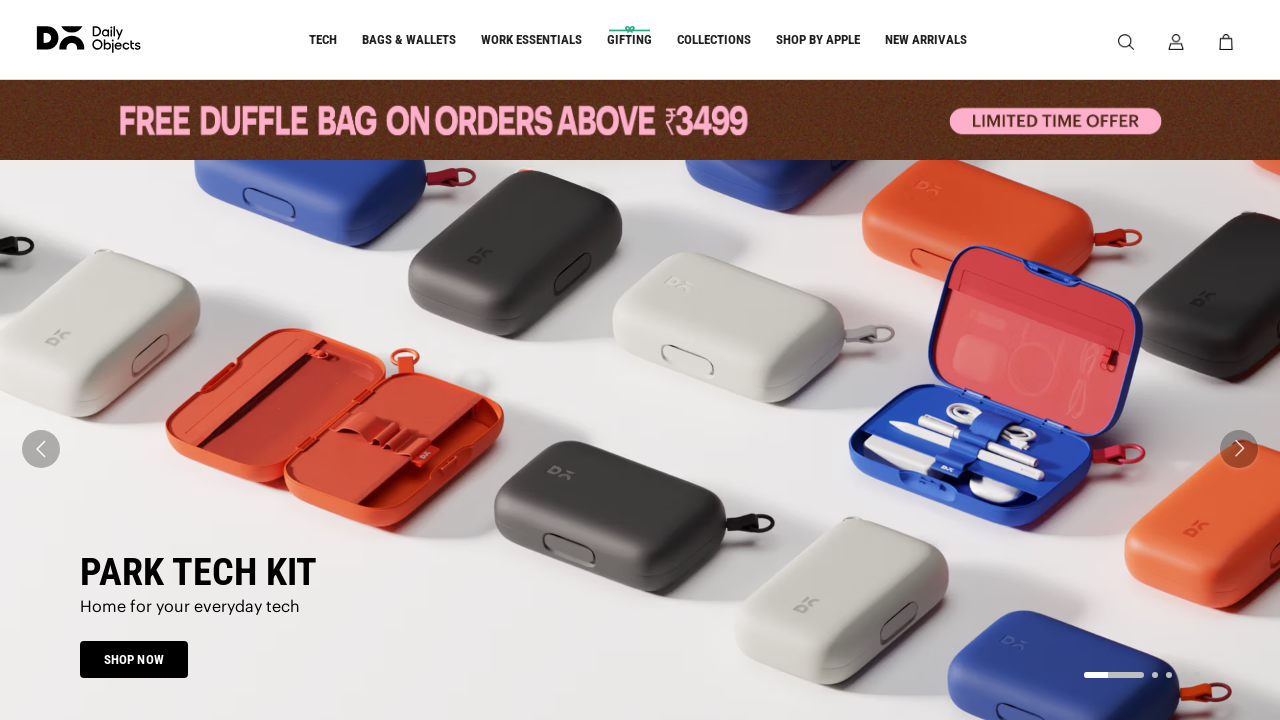

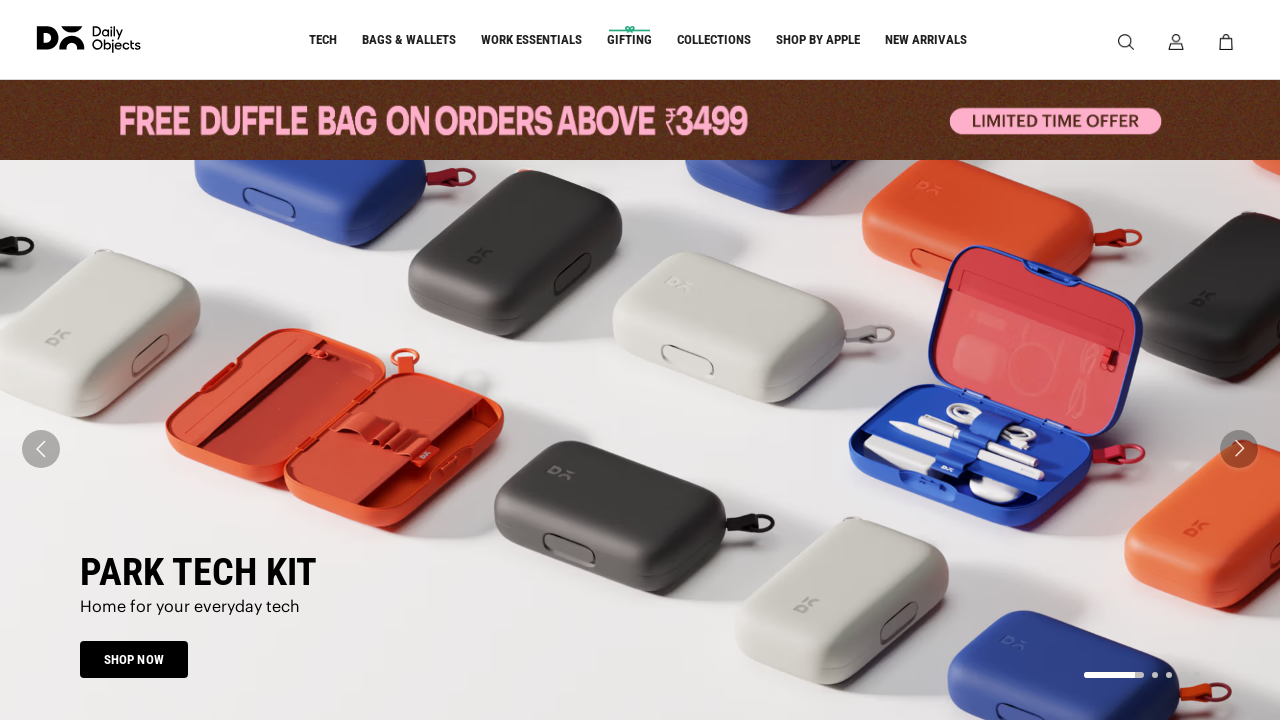